Tests textarea input by entering text and verifying the value is correctly set

Starting URL: https://www.selenium.dev/selenium/web/web-form.html

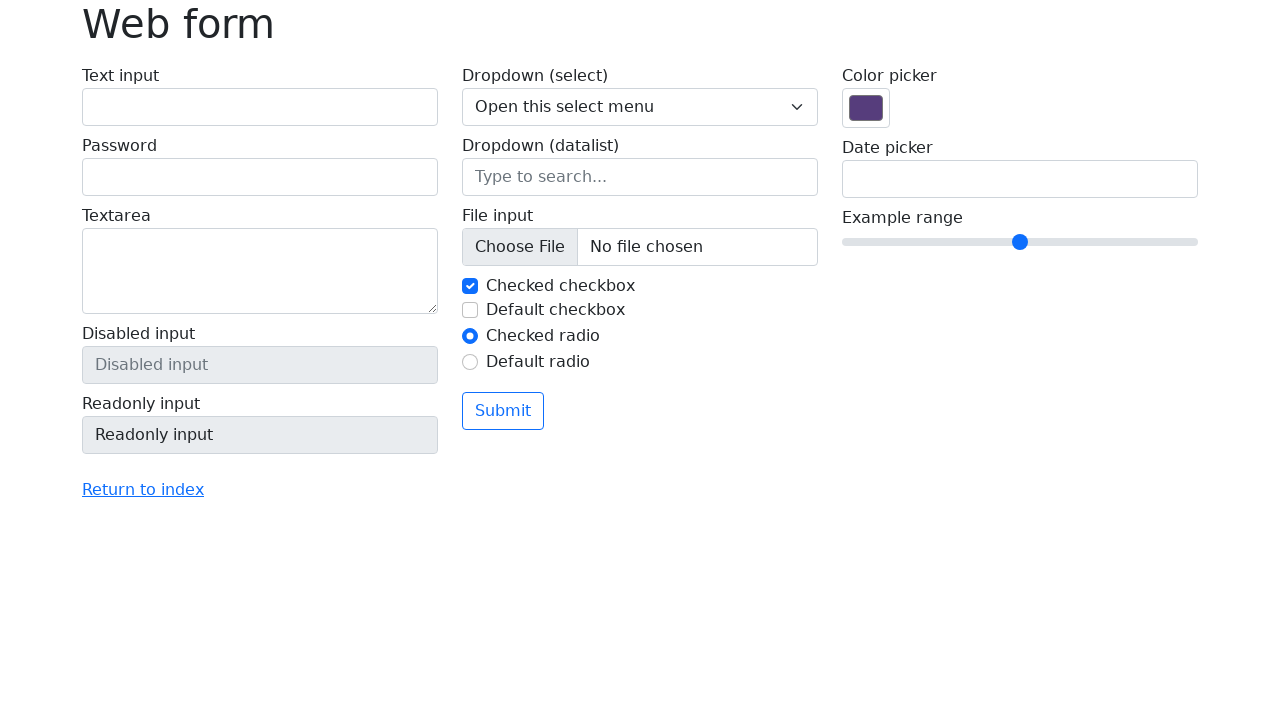

Waited for textarea element to be visible
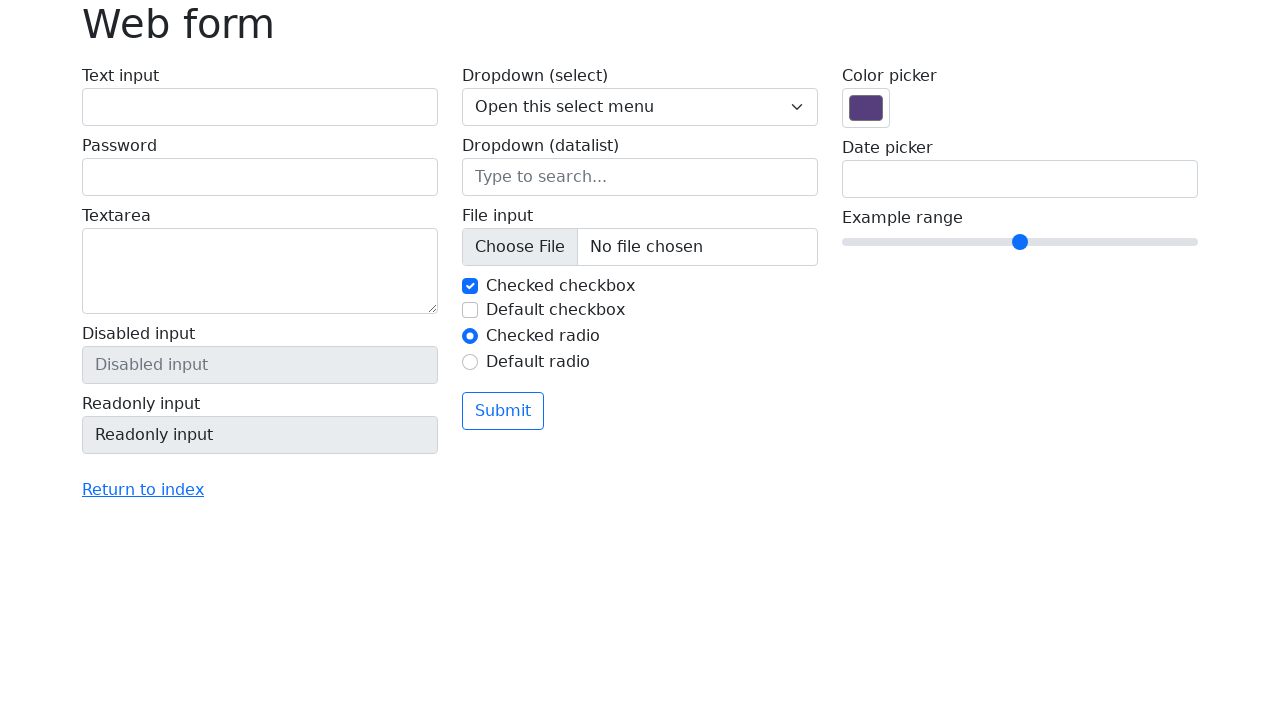

Filled textarea with test message 'This is a test message in the textarea' on textarea[name='my-textarea']
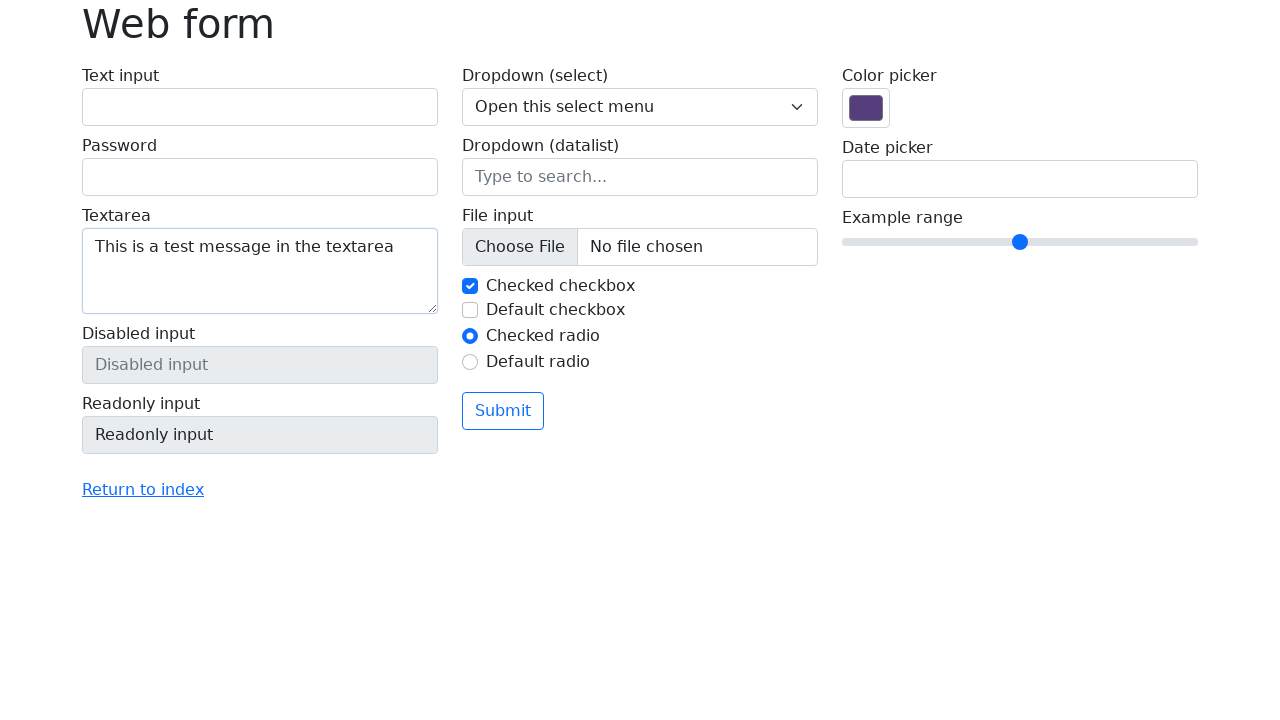

Verified textarea input value matches expected text
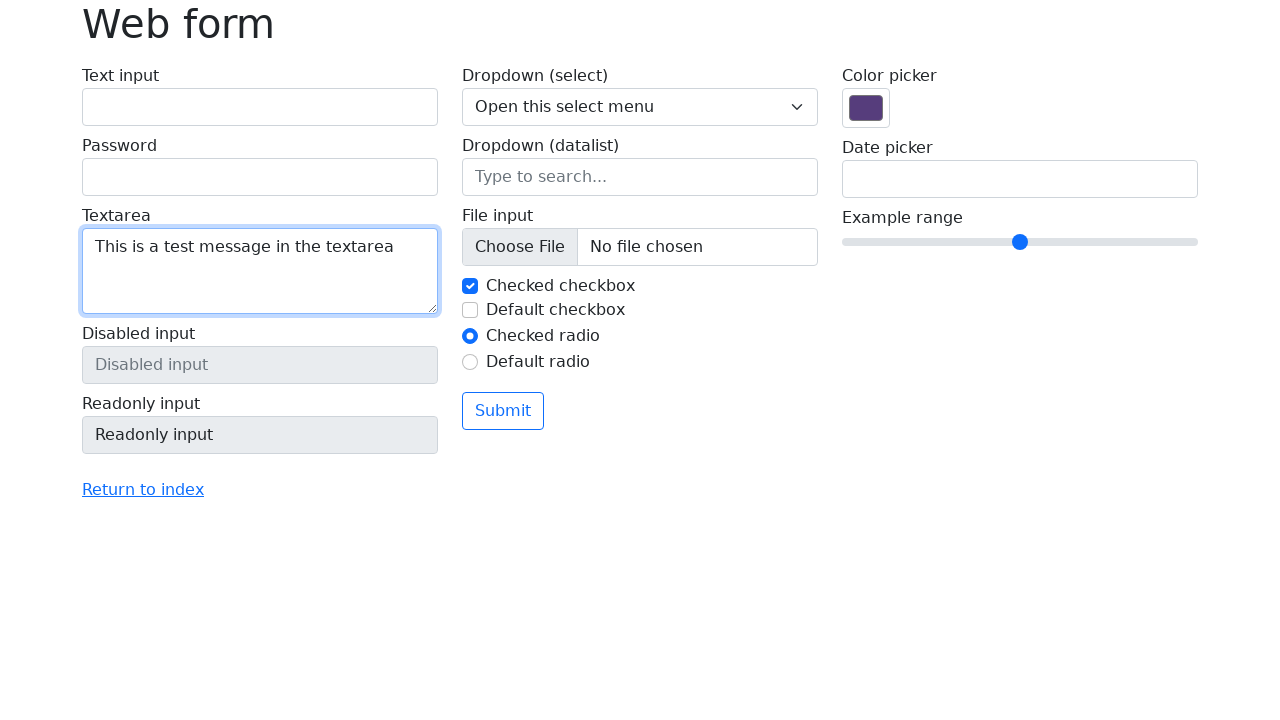

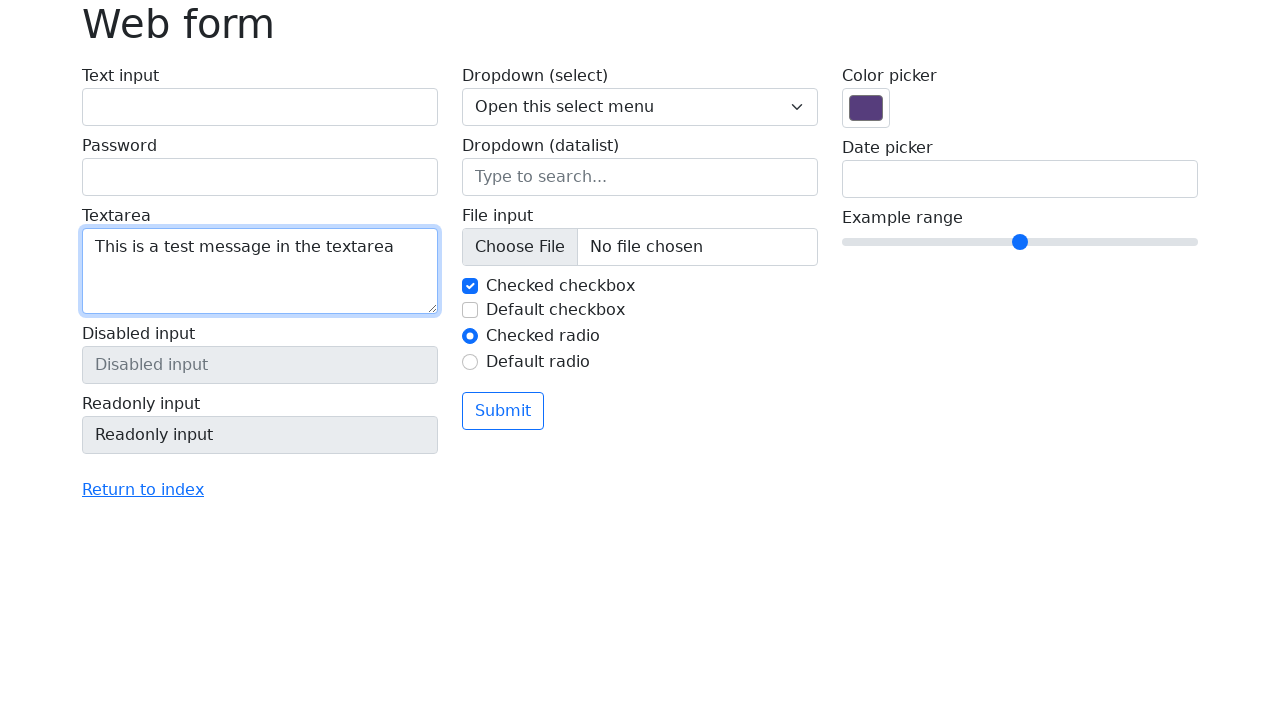